Tests AJIO e-commerce site by searching for "bags", then filtering results by "Men" category and "Men - Fashion Bags" subcategory, and verifying products are displayed.

Starting URL: https://www.ajio.com/

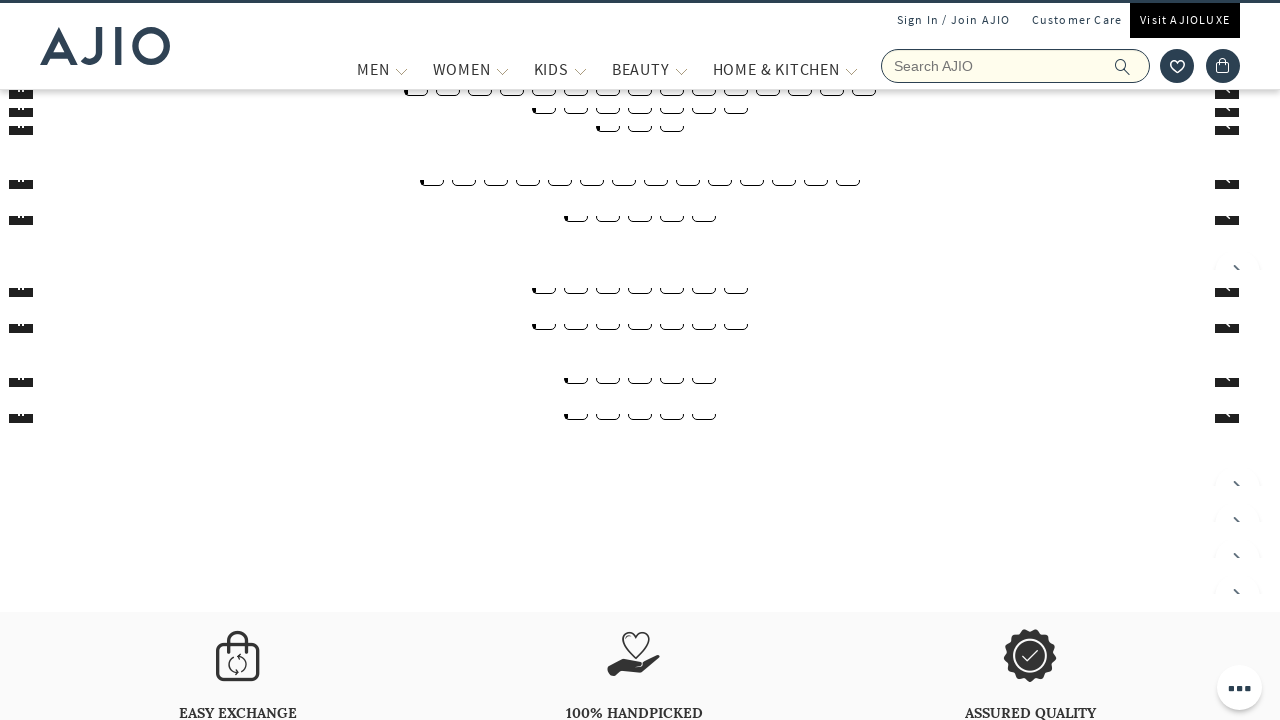

Filled search field with 'bags' on input[name='searchVal']
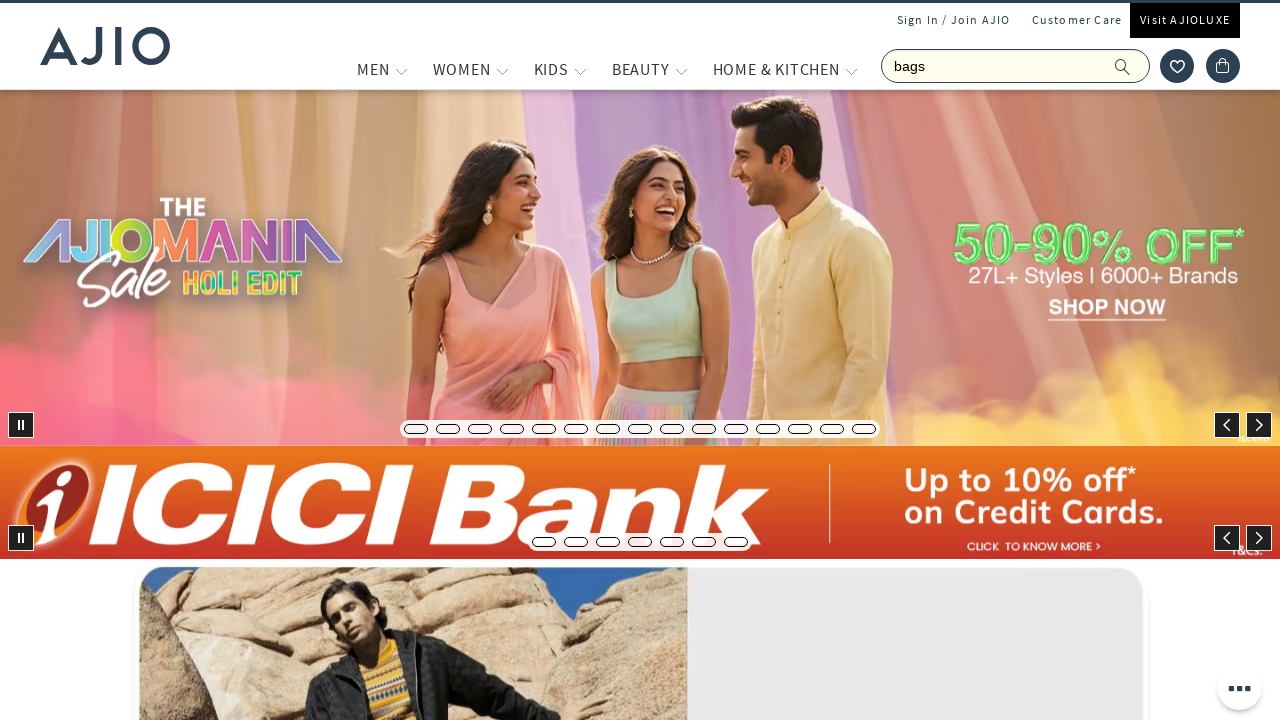

Pressed Enter to search for bags on input[name='searchVal']
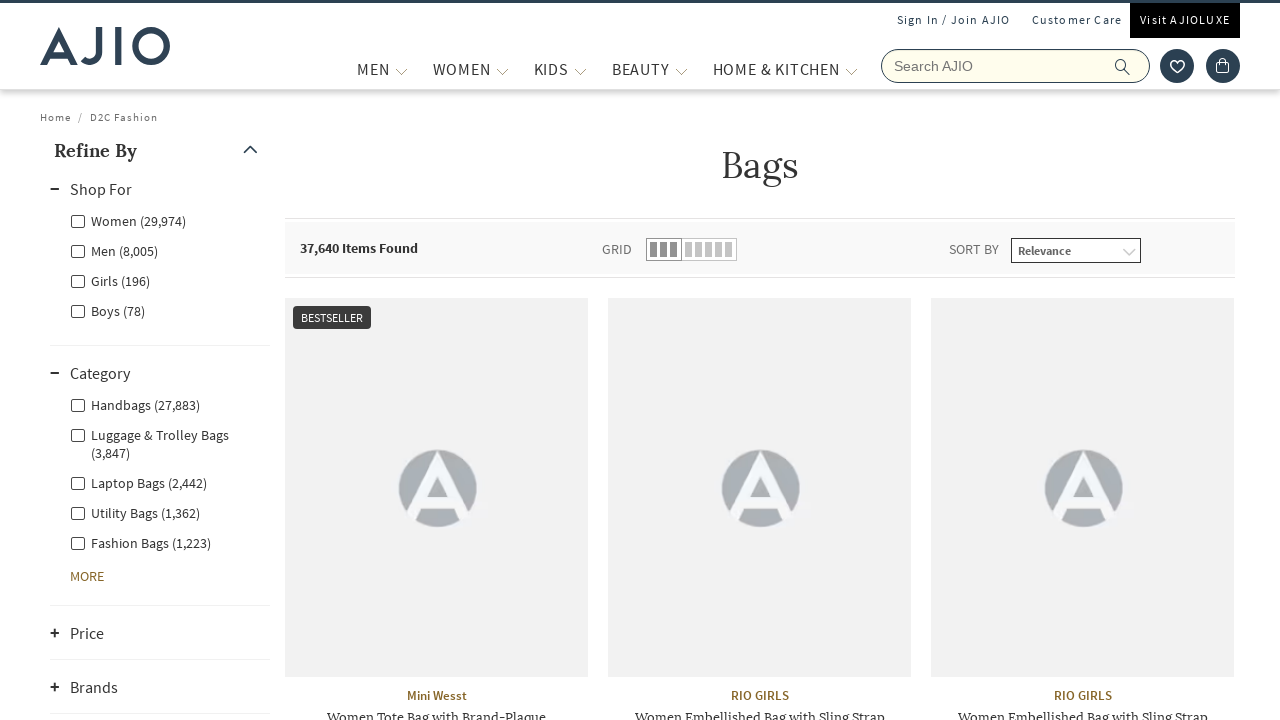

Search results loaded and Men filter appeared
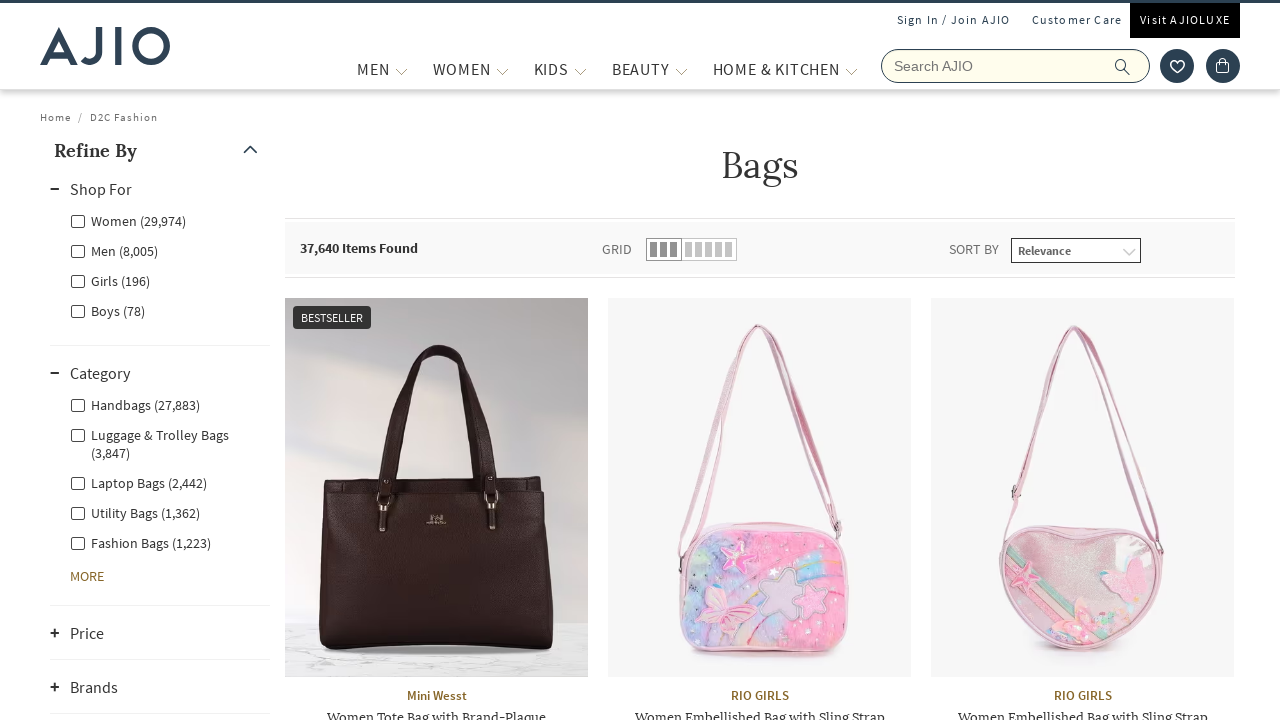

Clicked on Men category filter at (114, 250) on xpath=//label[contains(text(),'Men ')]
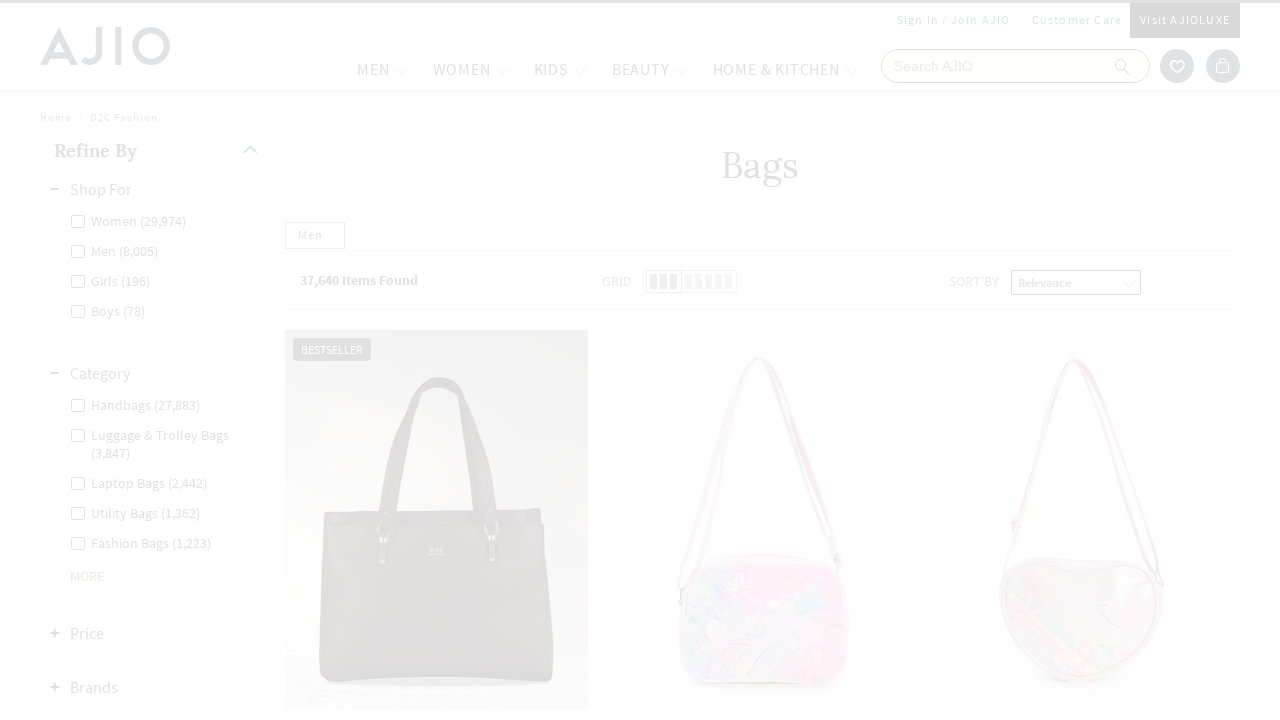

Waited for Men filter to apply
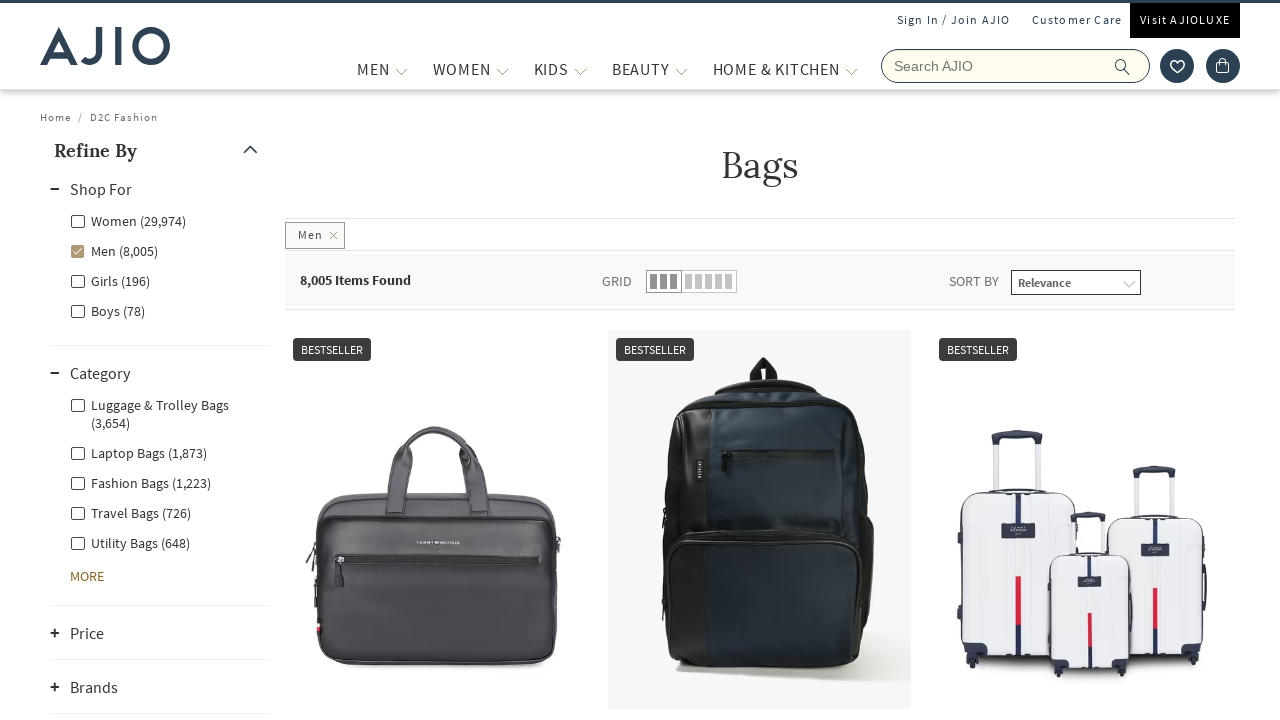

Clicked on Men - Fashion Bags subcategory filter
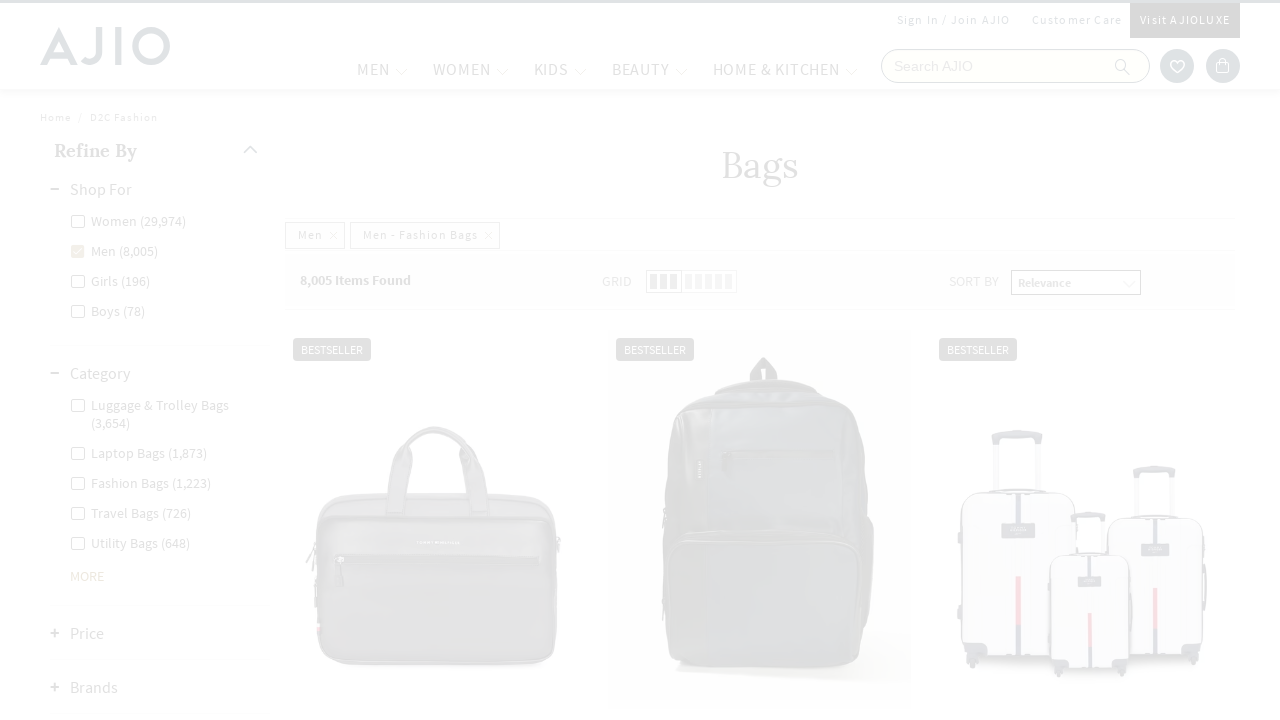

Filtered results loaded with product names displayed
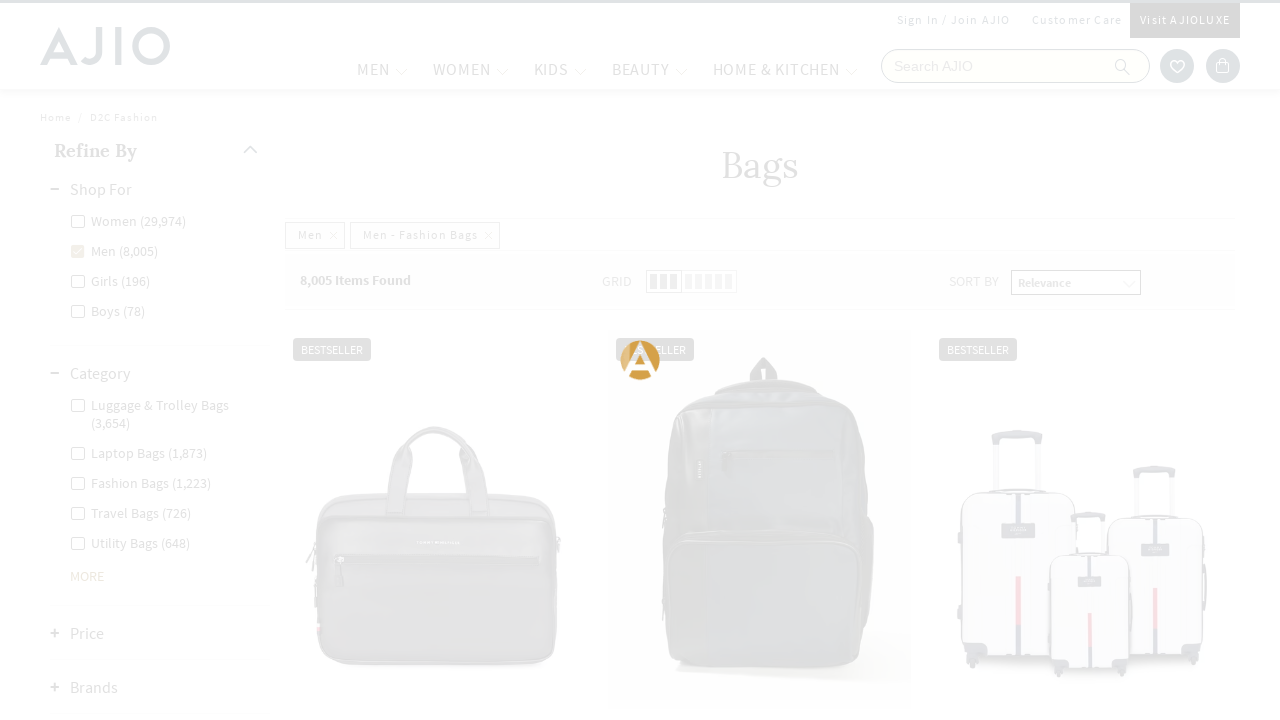

Verified that bag products with brand names are displayed
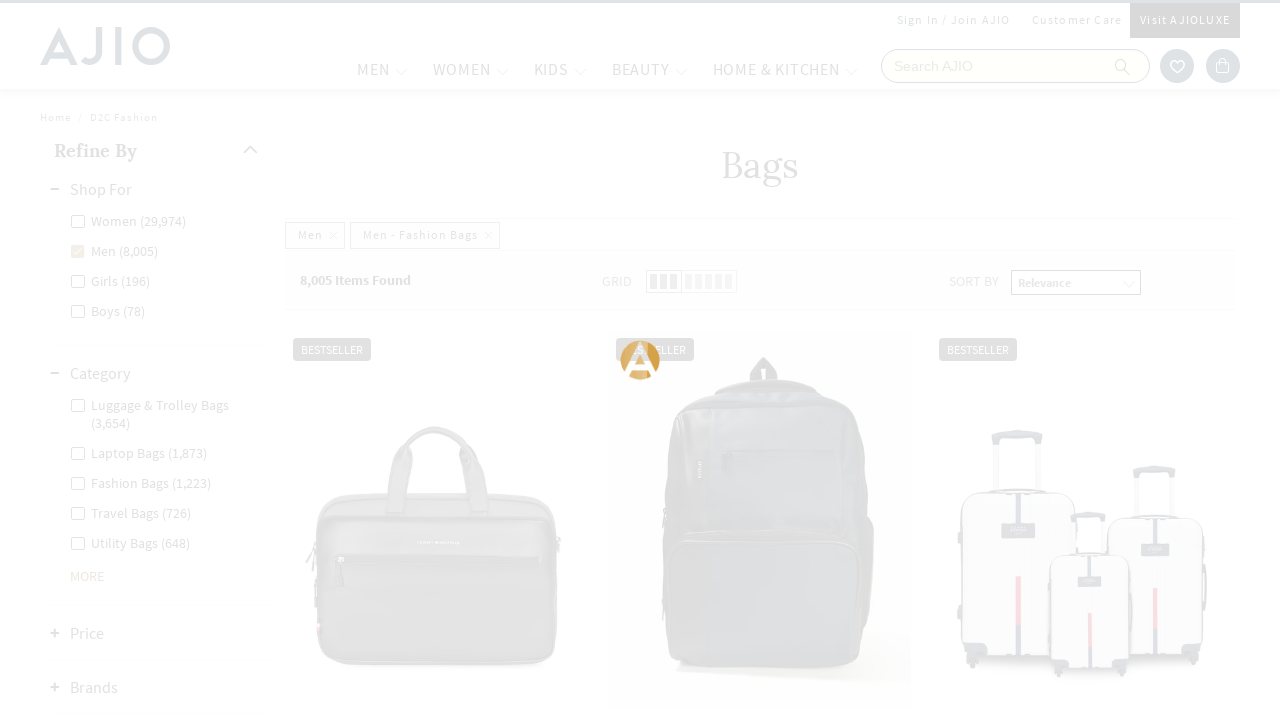

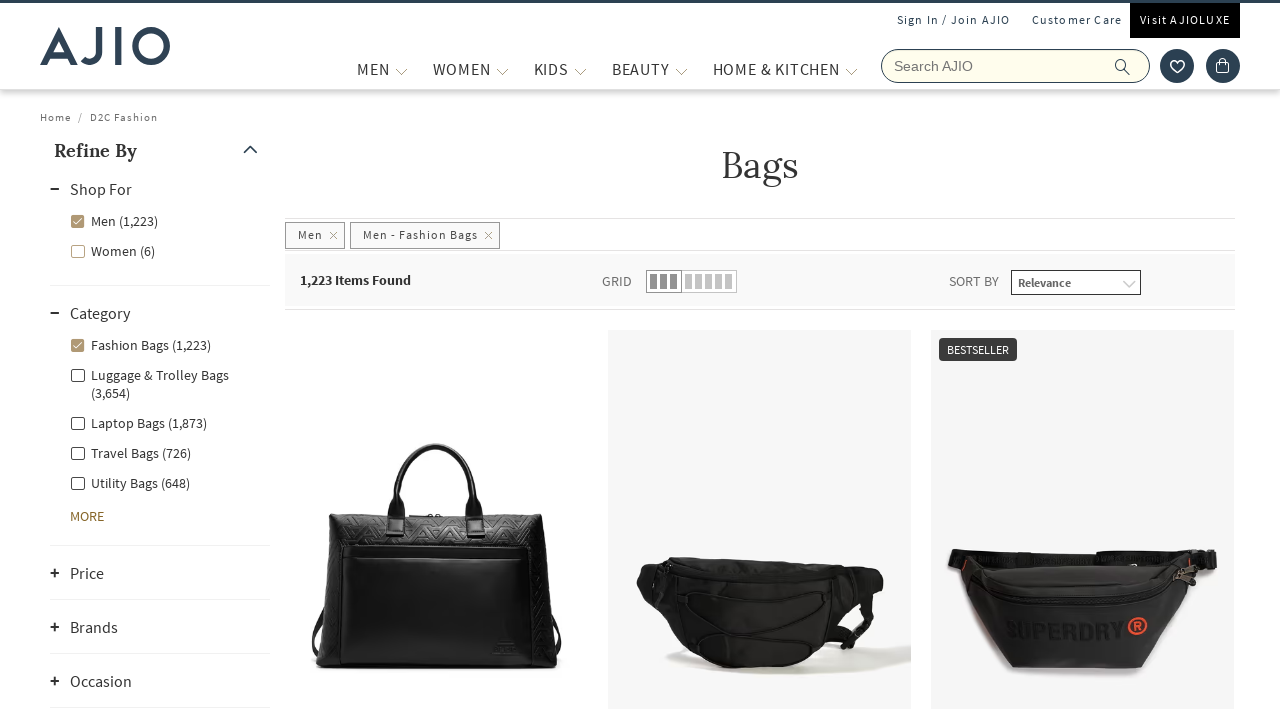